Tests a web form by entering text into an input field, submitting the form, and verifying the success message is displayed

Starting URL: https://www.selenium.dev/selenium/web/web-form.html

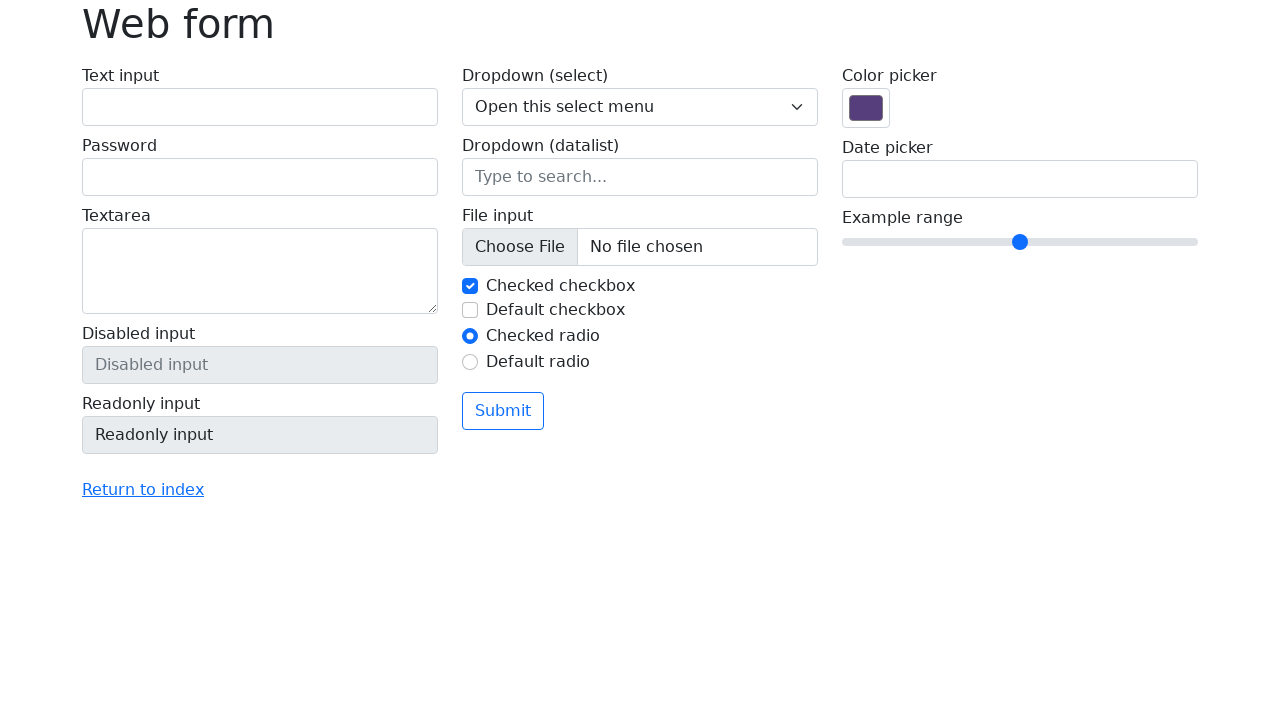

Filled text input field with 'Selenium123' on input[name='my-text']
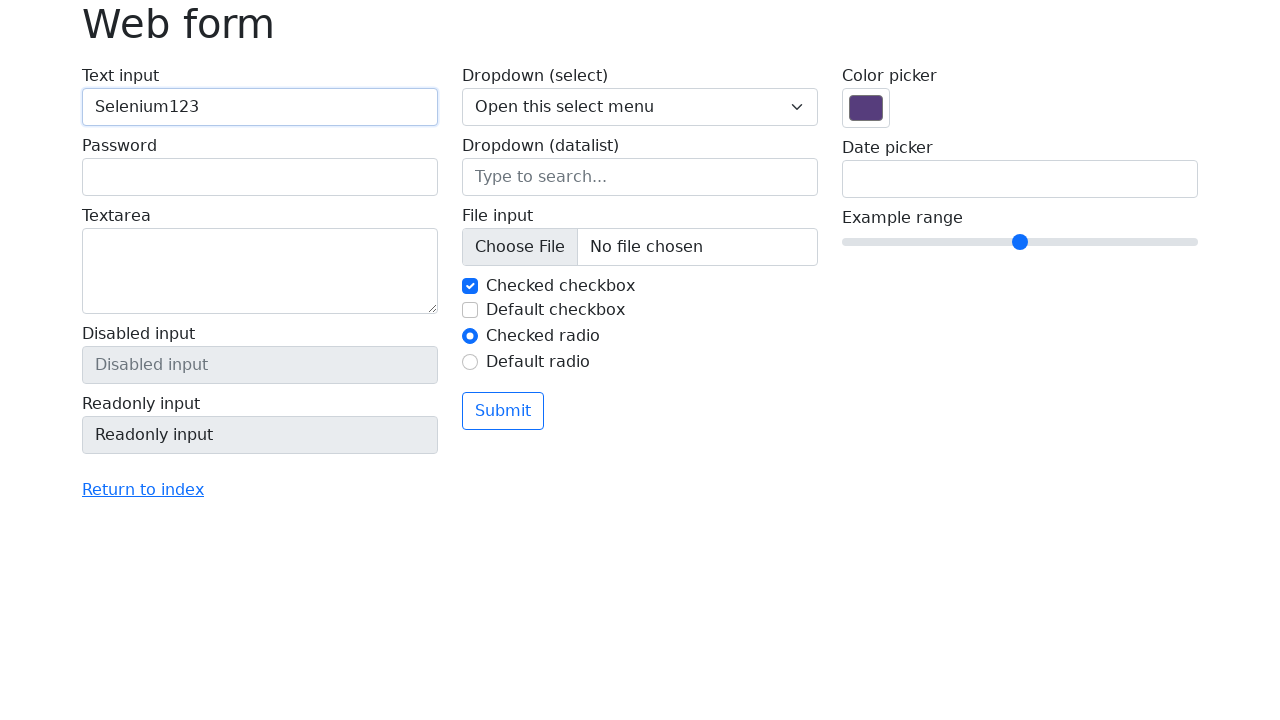

Clicked the submit button at (503, 411) on button
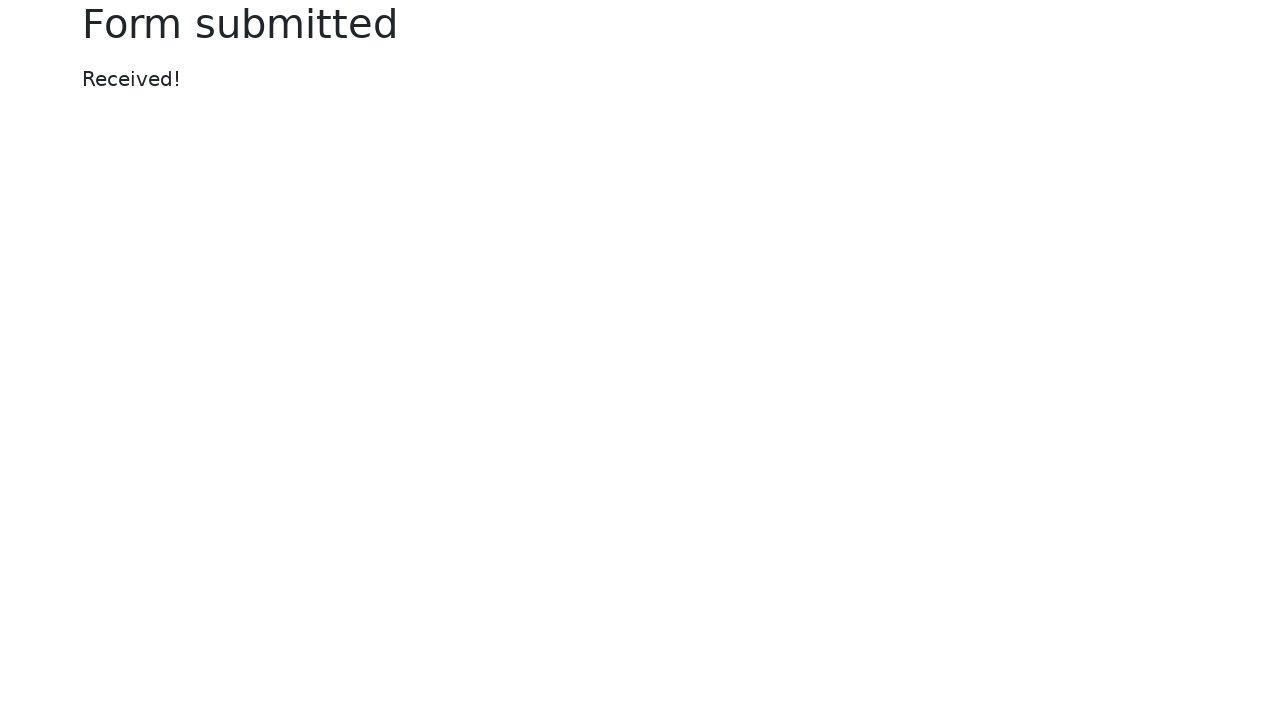

Success message element appeared
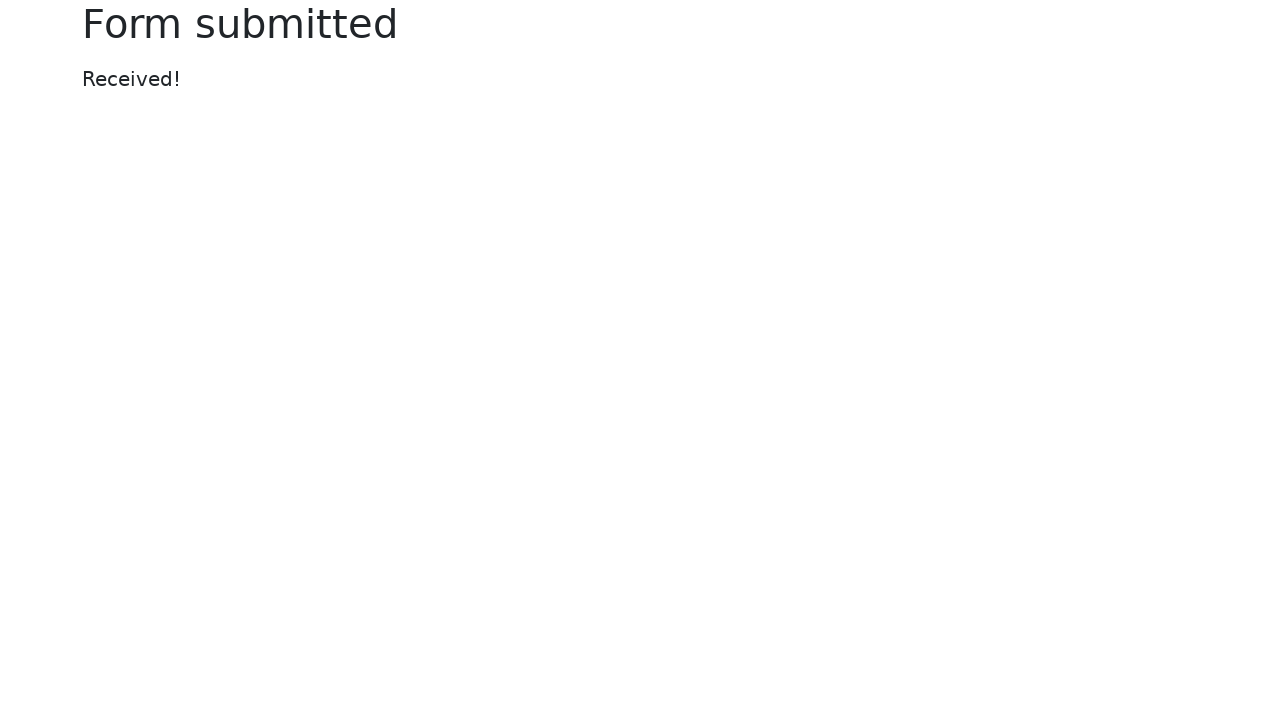

Located the success message element
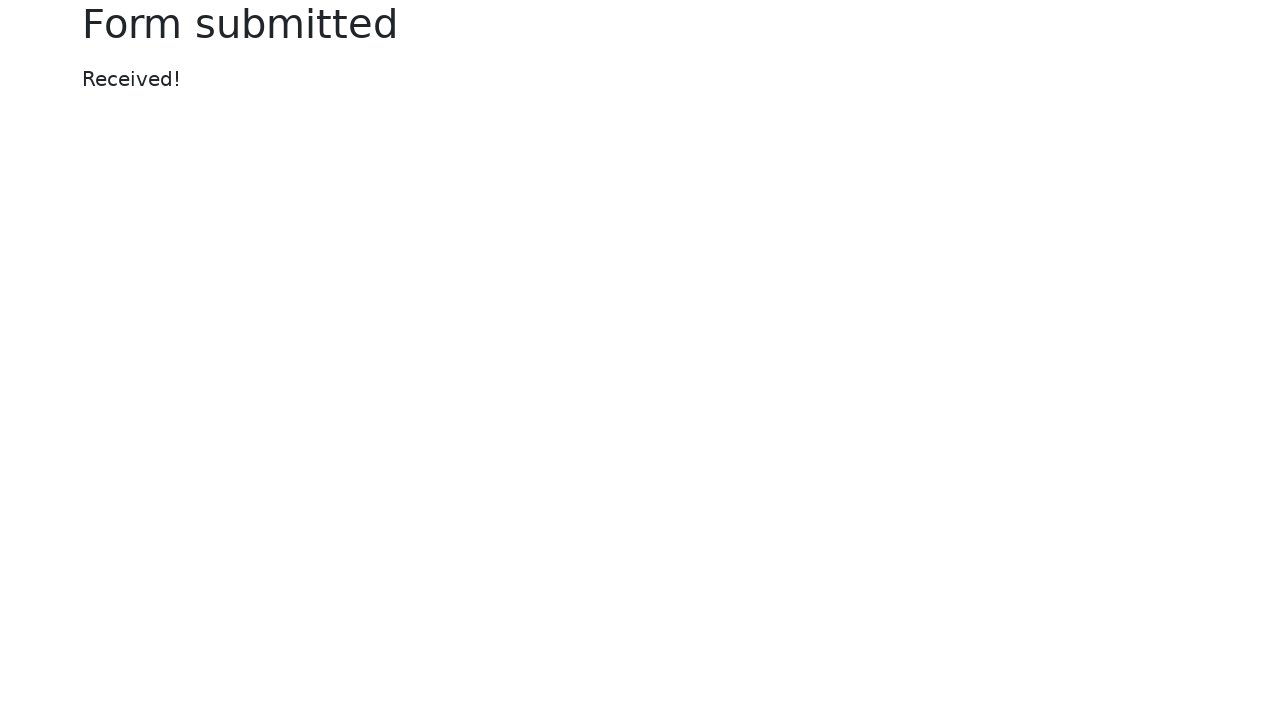

Verified success message displays 'Received!'
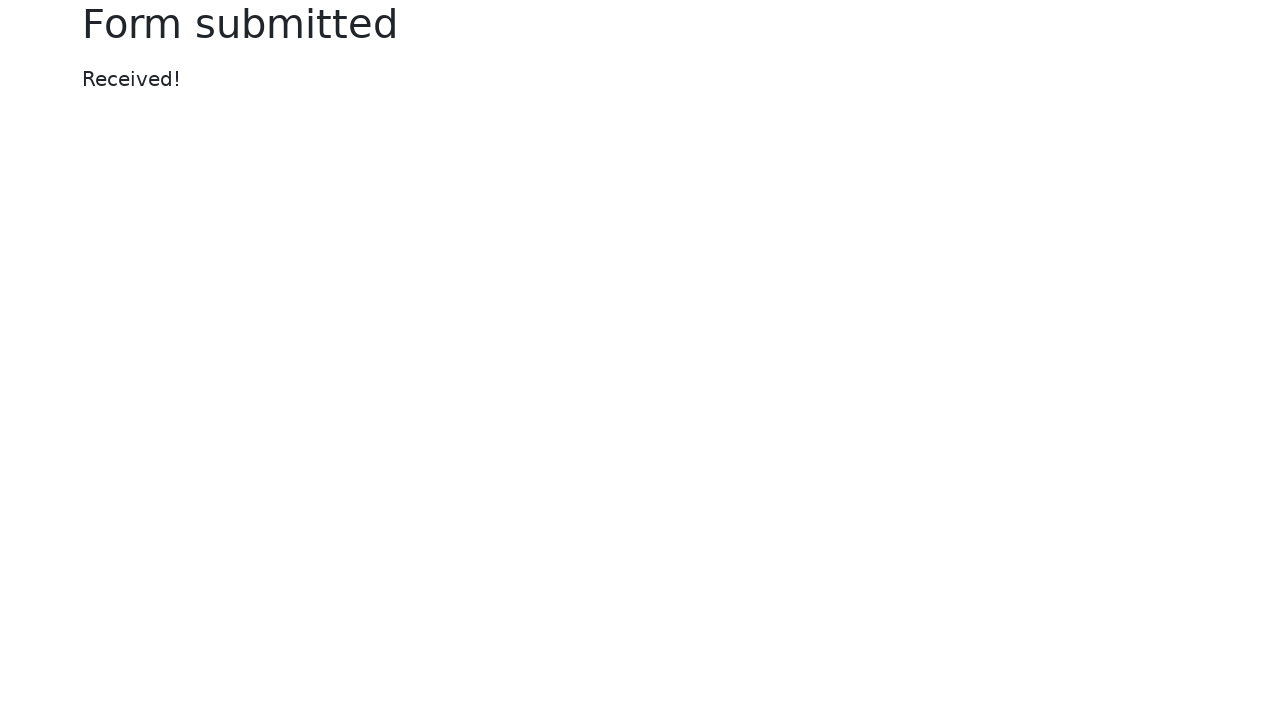

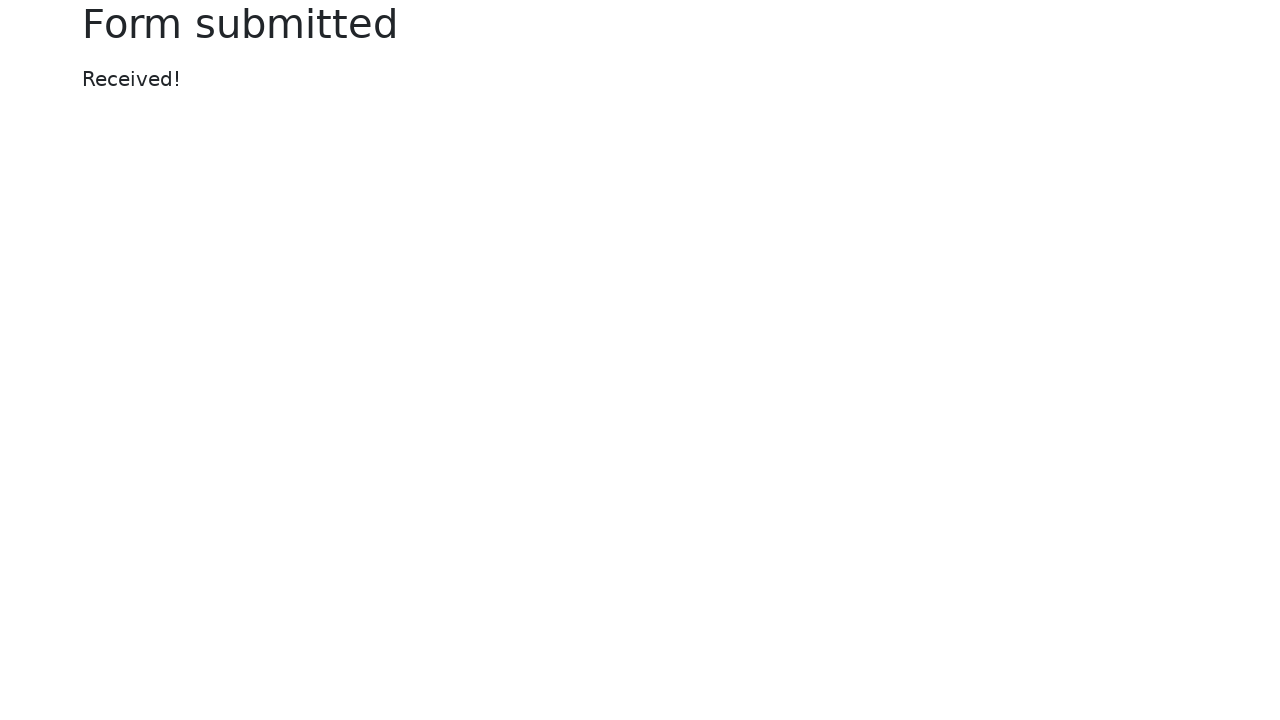